Tests the Add/Remove Elements functionality by clicking the Add Element button, verifying the Delete button appears, clicking Delete, and verifying the page heading is still visible.

Starting URL: https://the-internet.herokuapp.com/add_remove_elements/

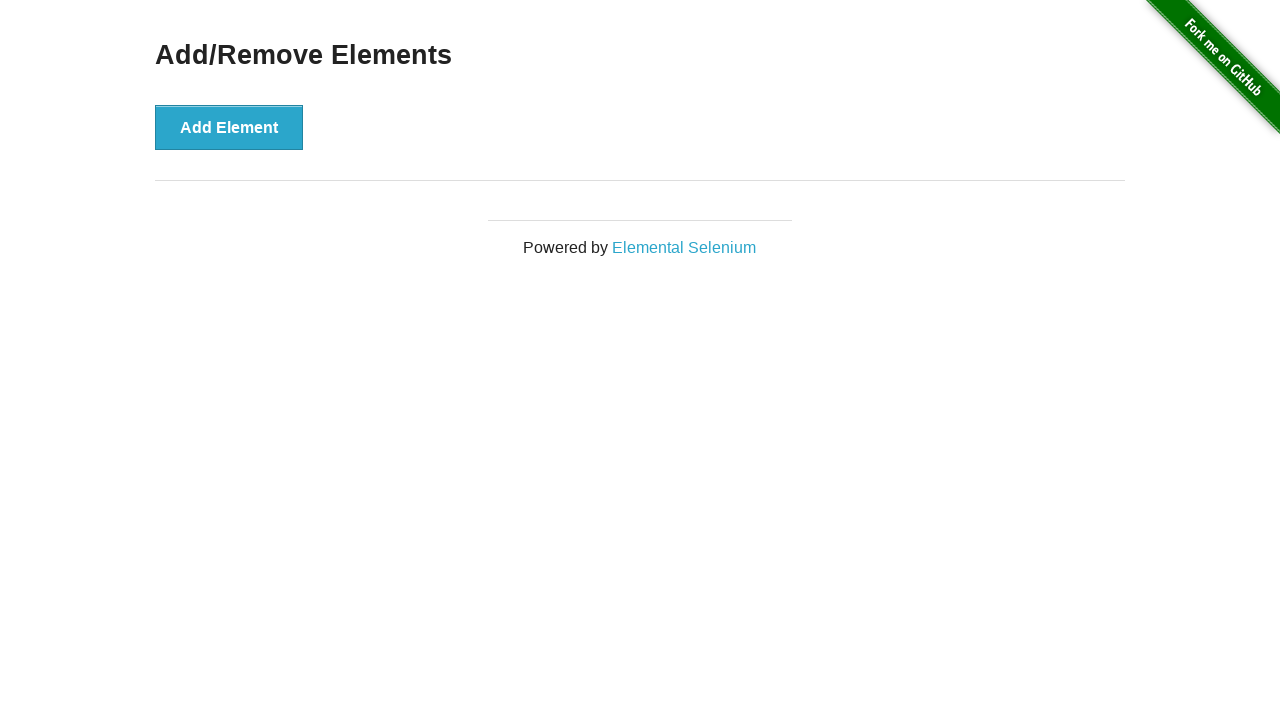

Clicked the Add Element button at (229, 127) on button[onclick='addElement()']
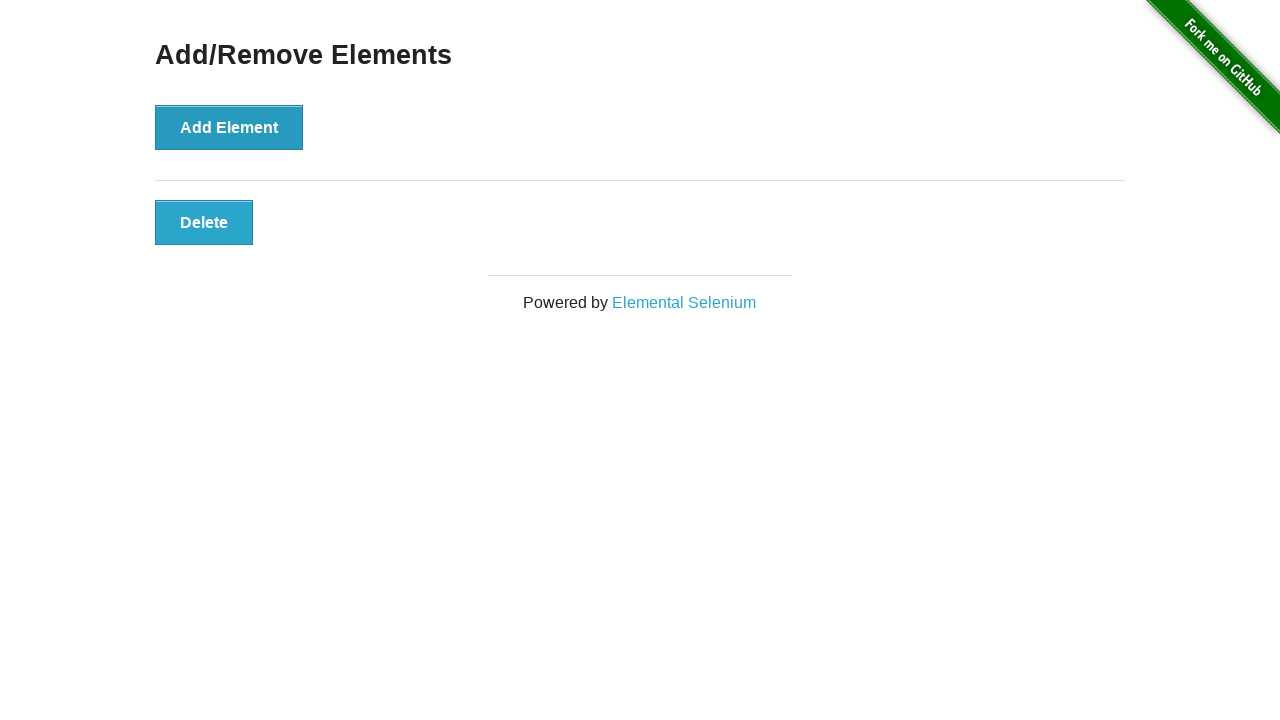

Delete button appeared after adding element
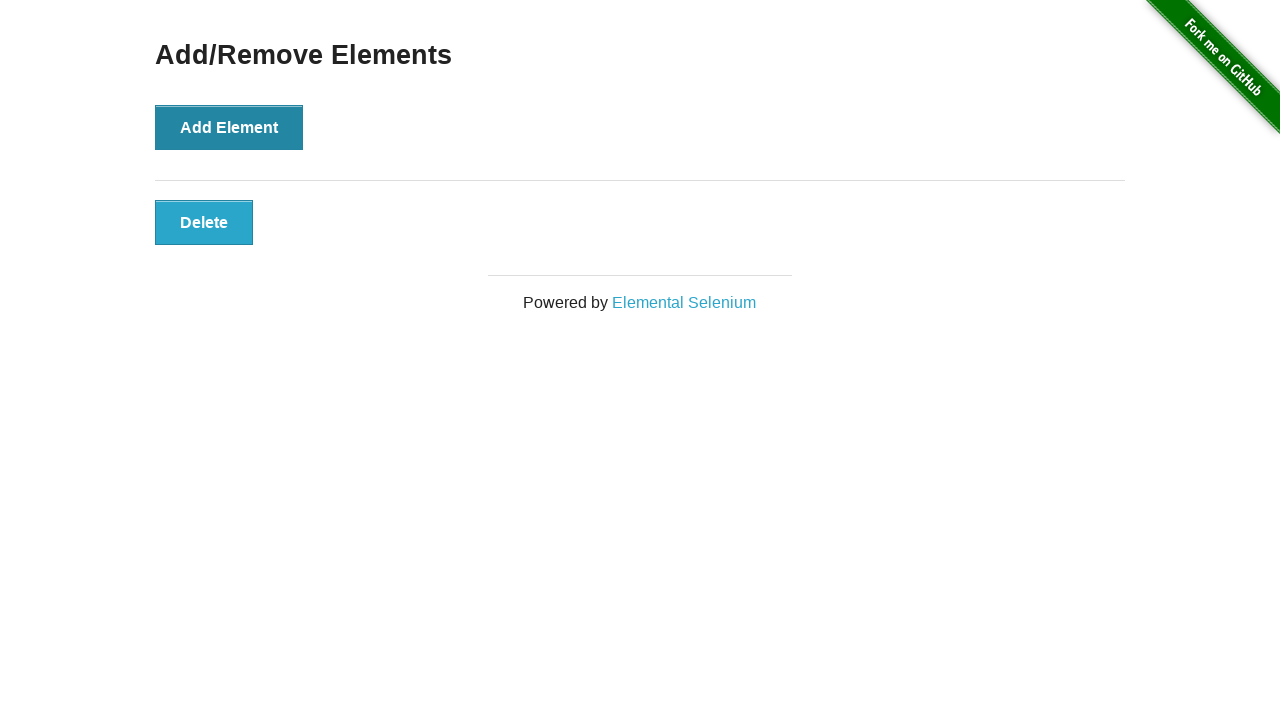

Verified Delete button is visible
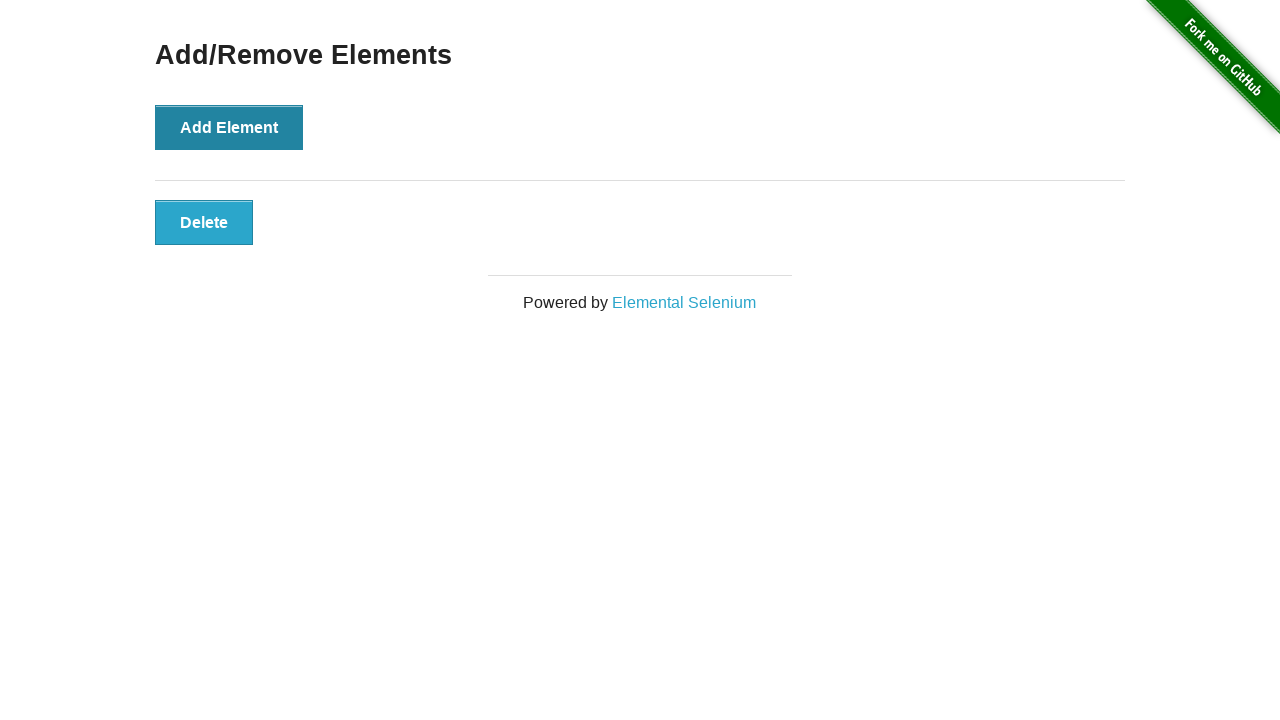

Clicked the Delete button at (204, 222) on button[onclick='deleteElement()']
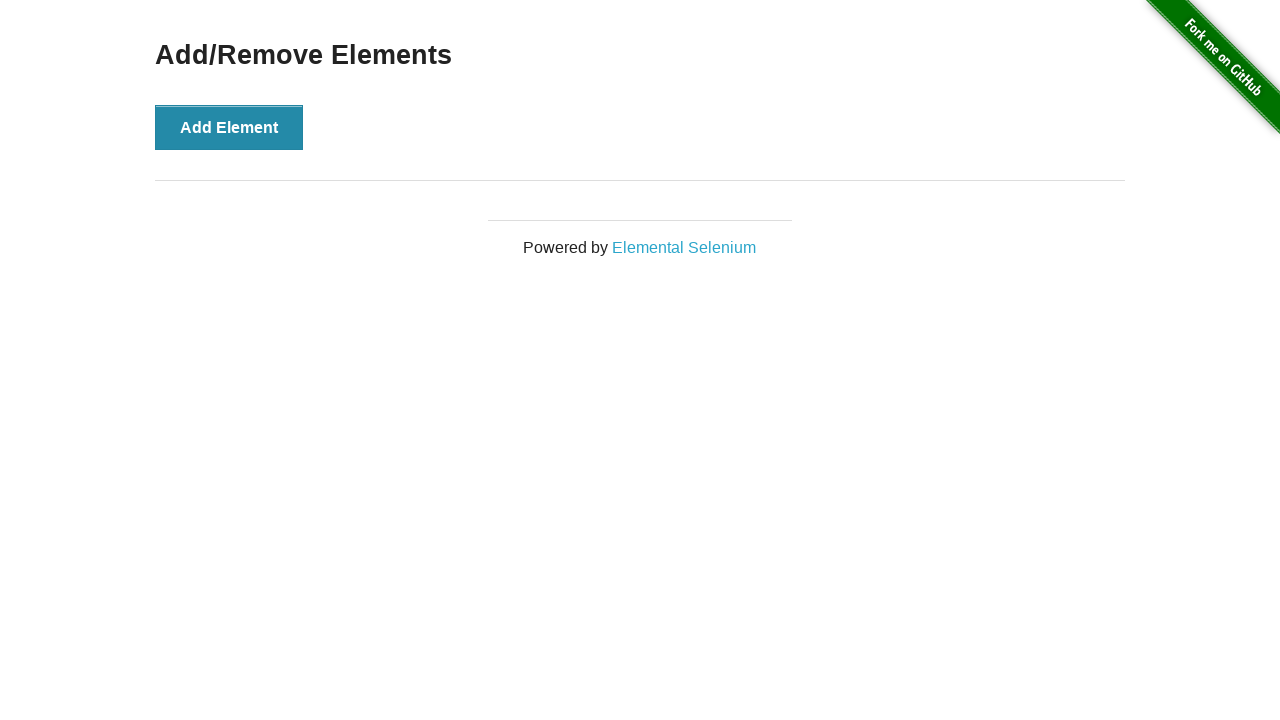

Verified the Add/Remove Elements heading is still visible after deletion
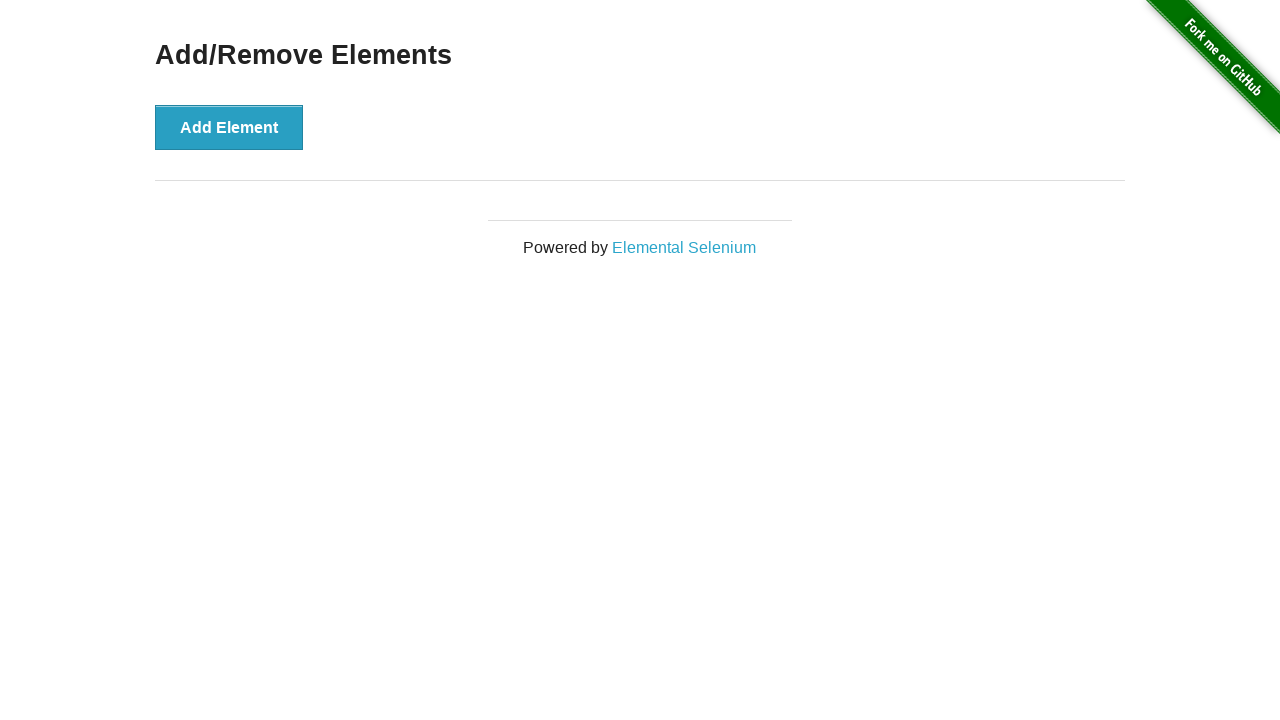

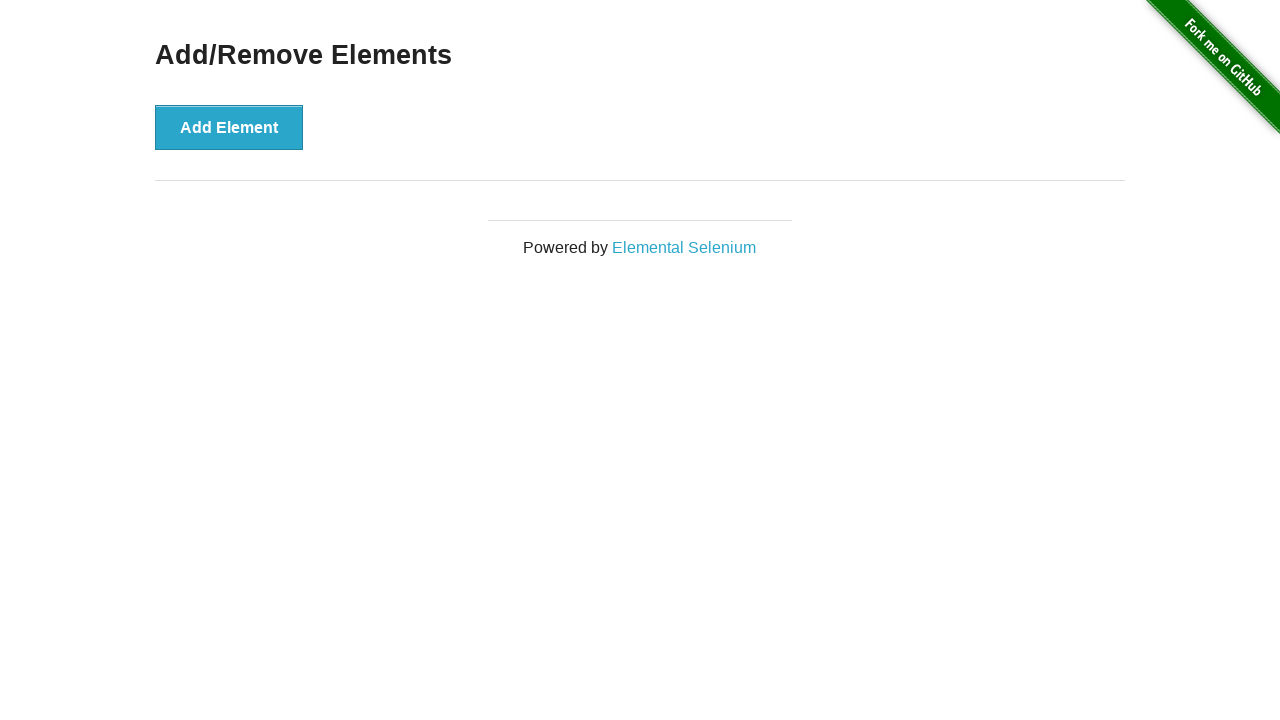